Tests scroll-up functionality by scrolling to the bottom of the page, verifying the subscription section is visible, then clicking the scroll-up arrow button and verifying the page scrolls back up to show the header text.

Starting URL: http://automationexercise.com

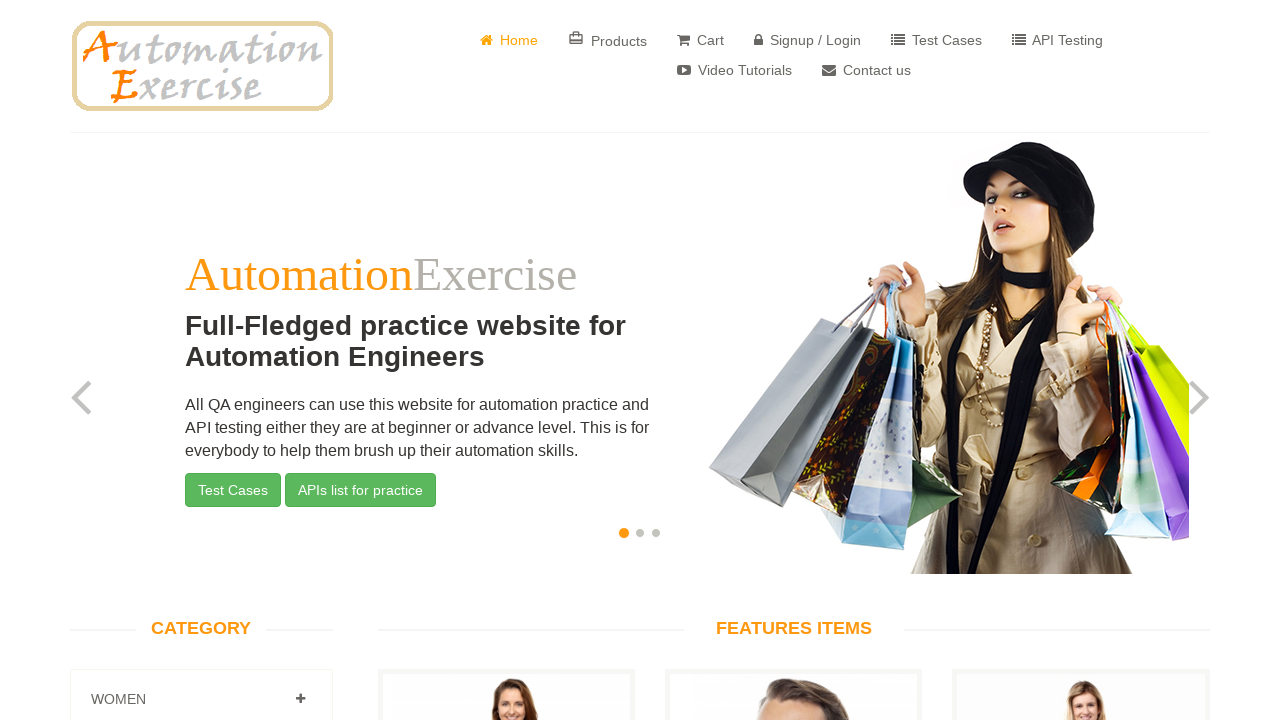

Waited for Home button to be visible
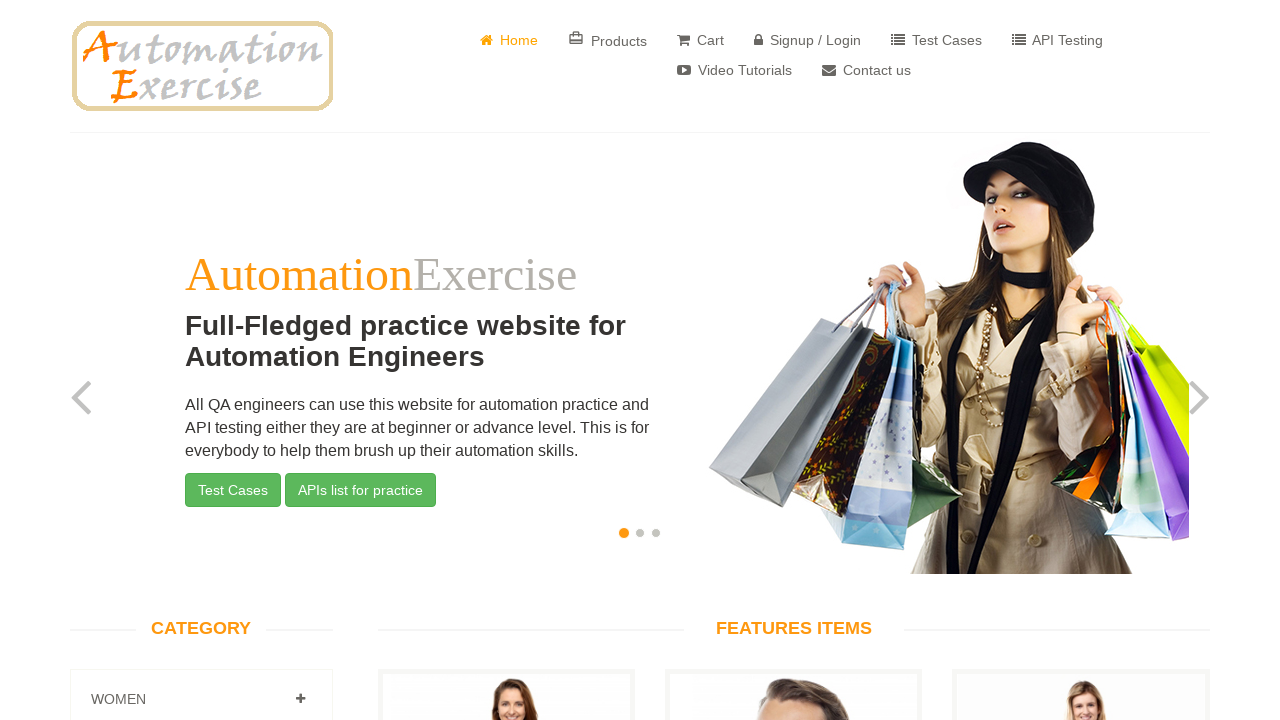

Pressed End key to scroll to bottom of page
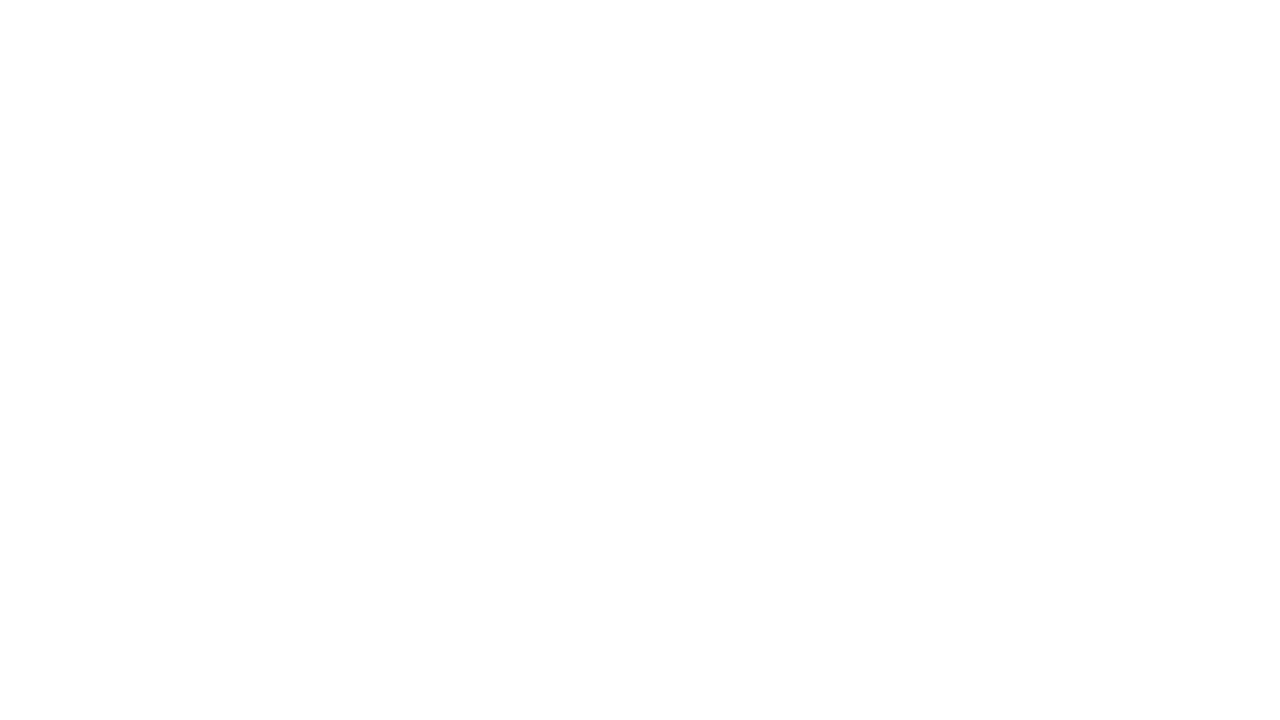

Waited 1000ms for page to settle after scrolling
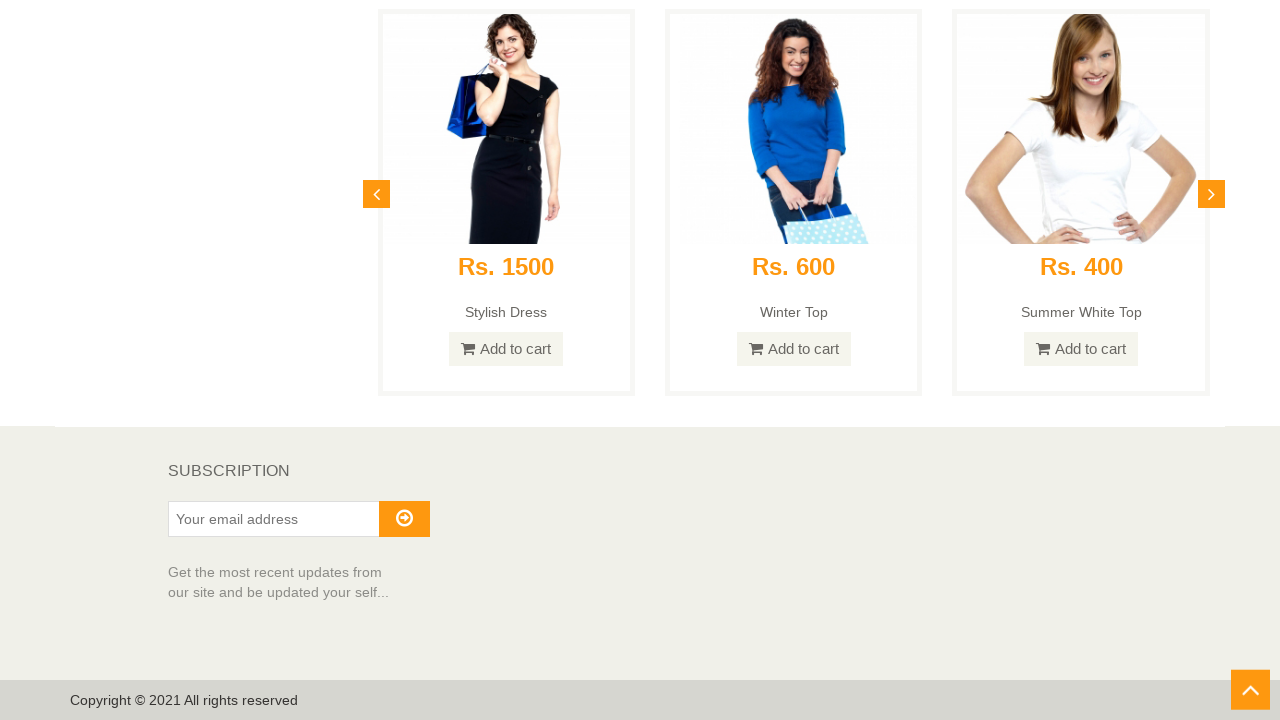

Reloaded the page
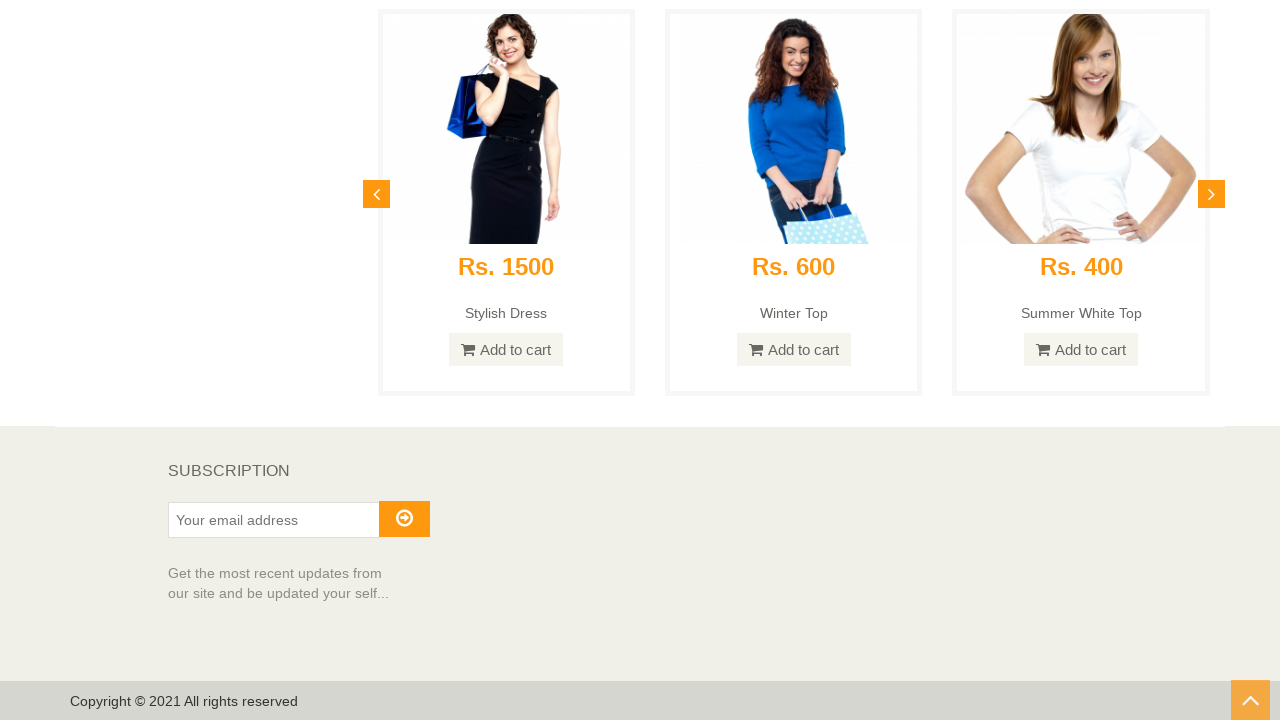

Verified Subscription section is visible
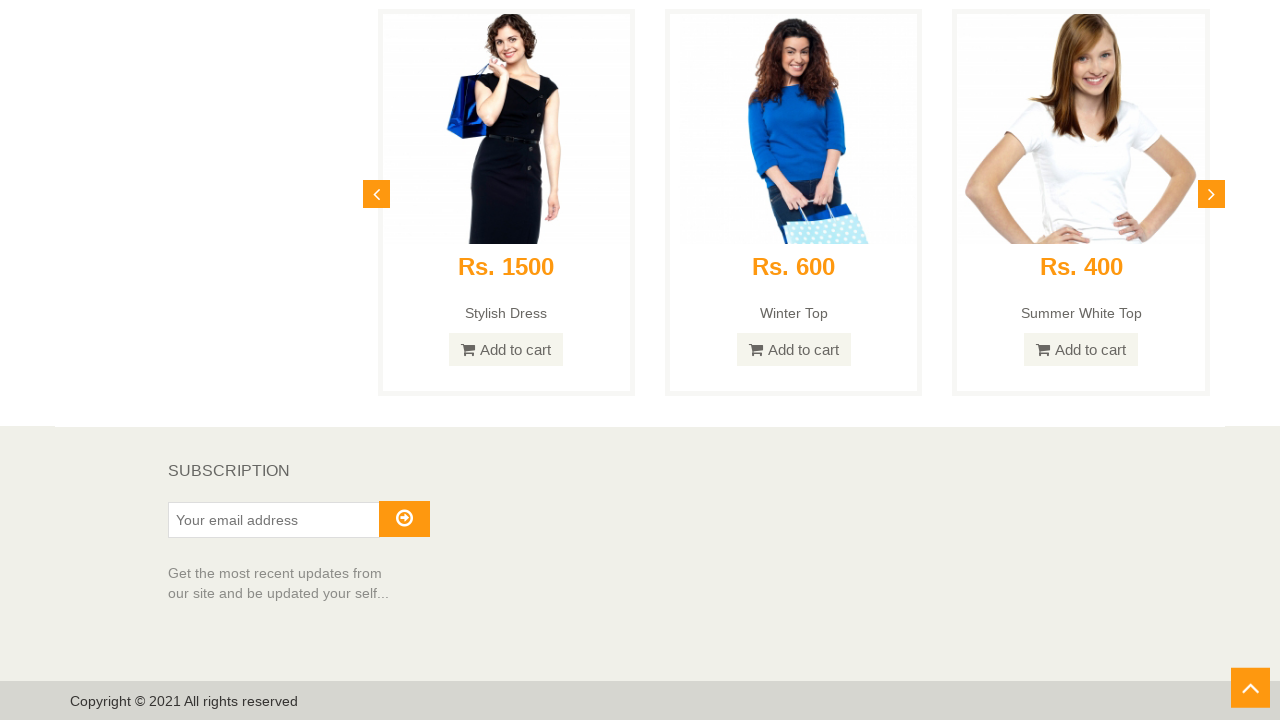

Pressed ArrowUp key once
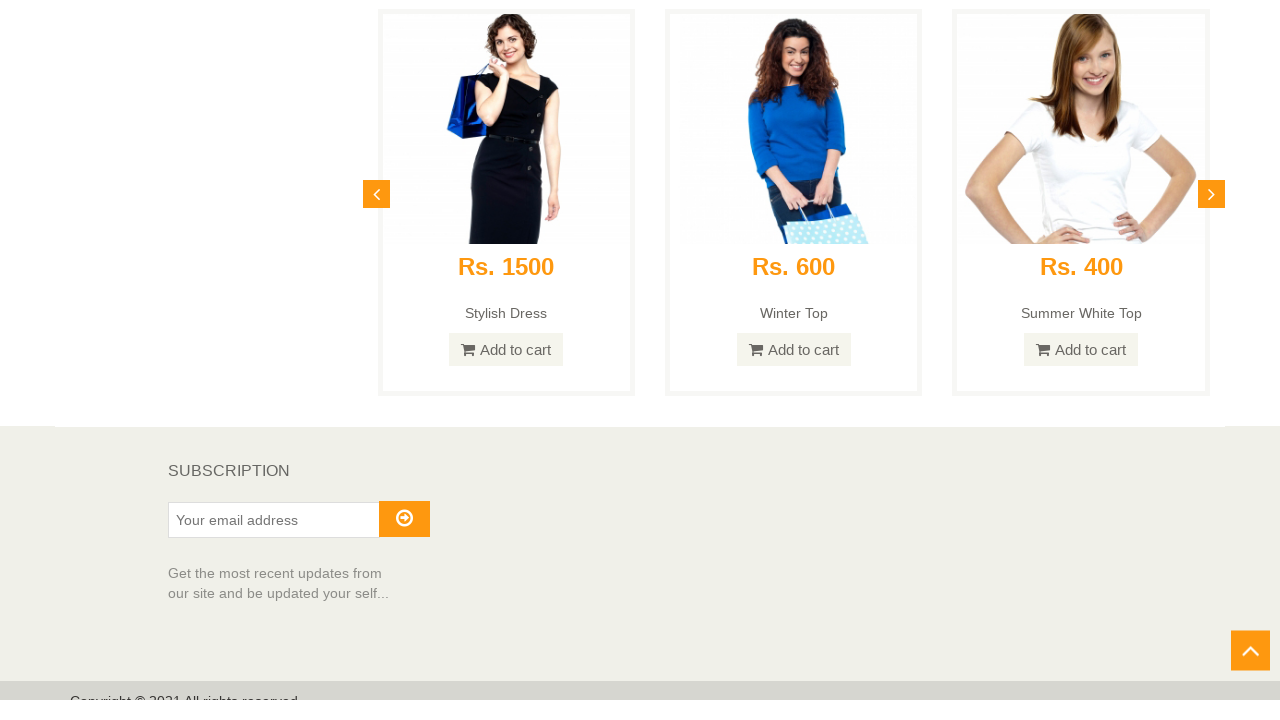

Pressed ArrowUp key twice
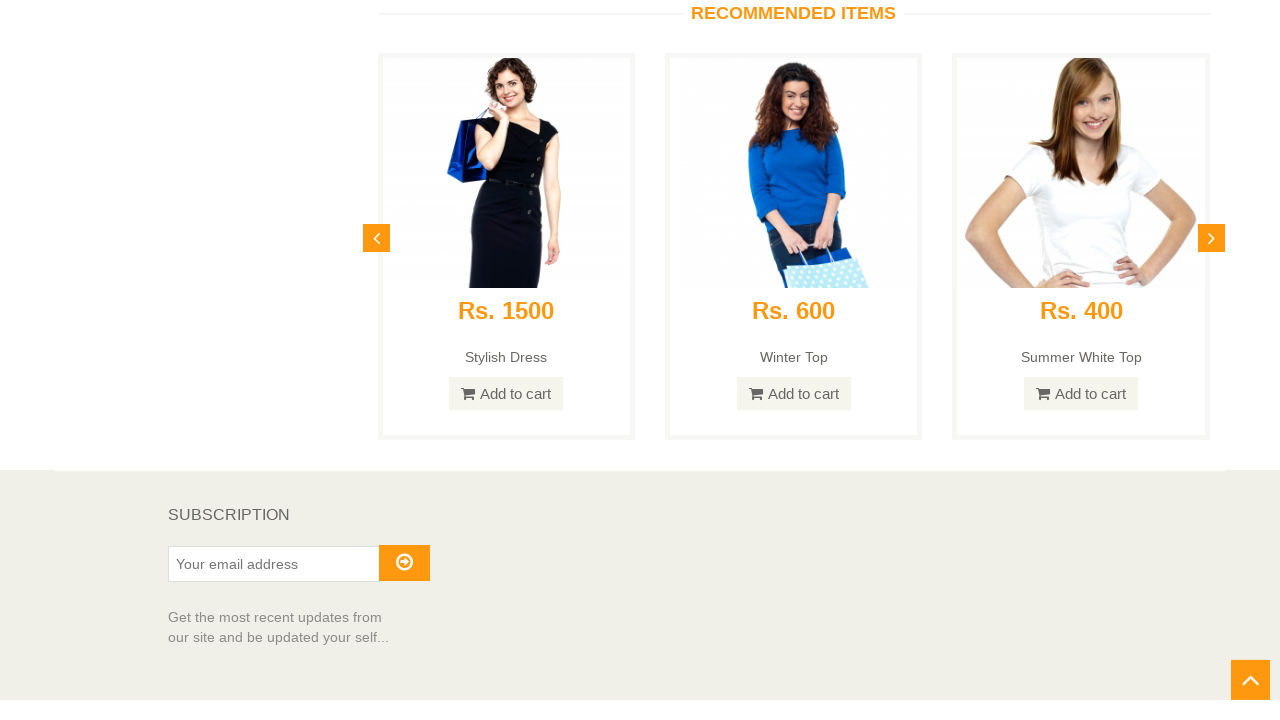

Clicked scroll-up arrow button (#scrollUp) at (1250, 700) on #scrollUp
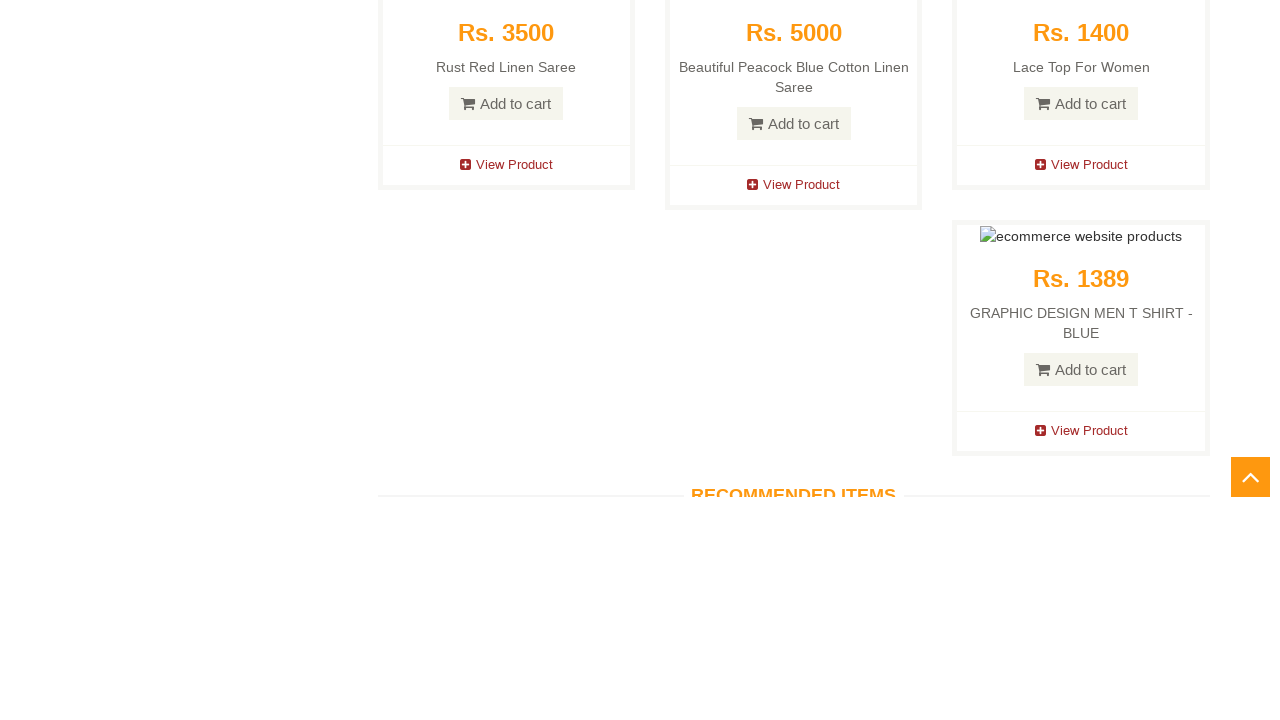

Verified page scrolled up and header text 'Full-Fledged practice website for Automation Engineers' is visible
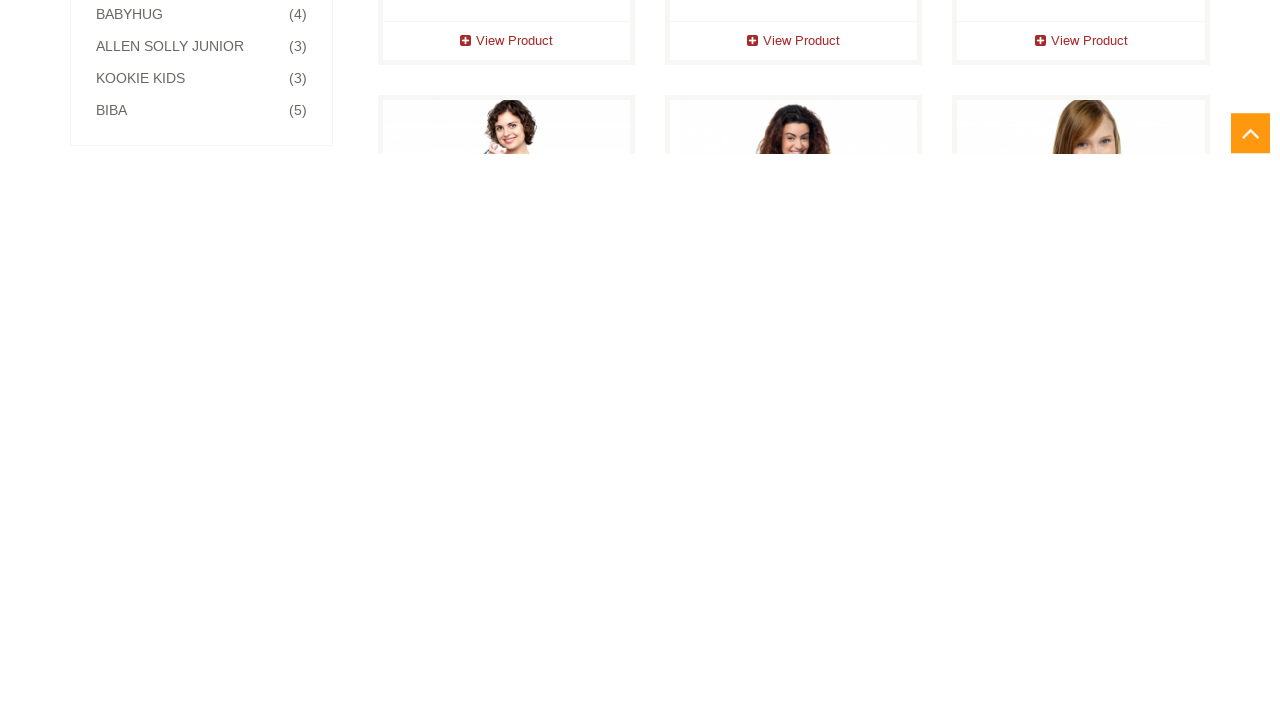

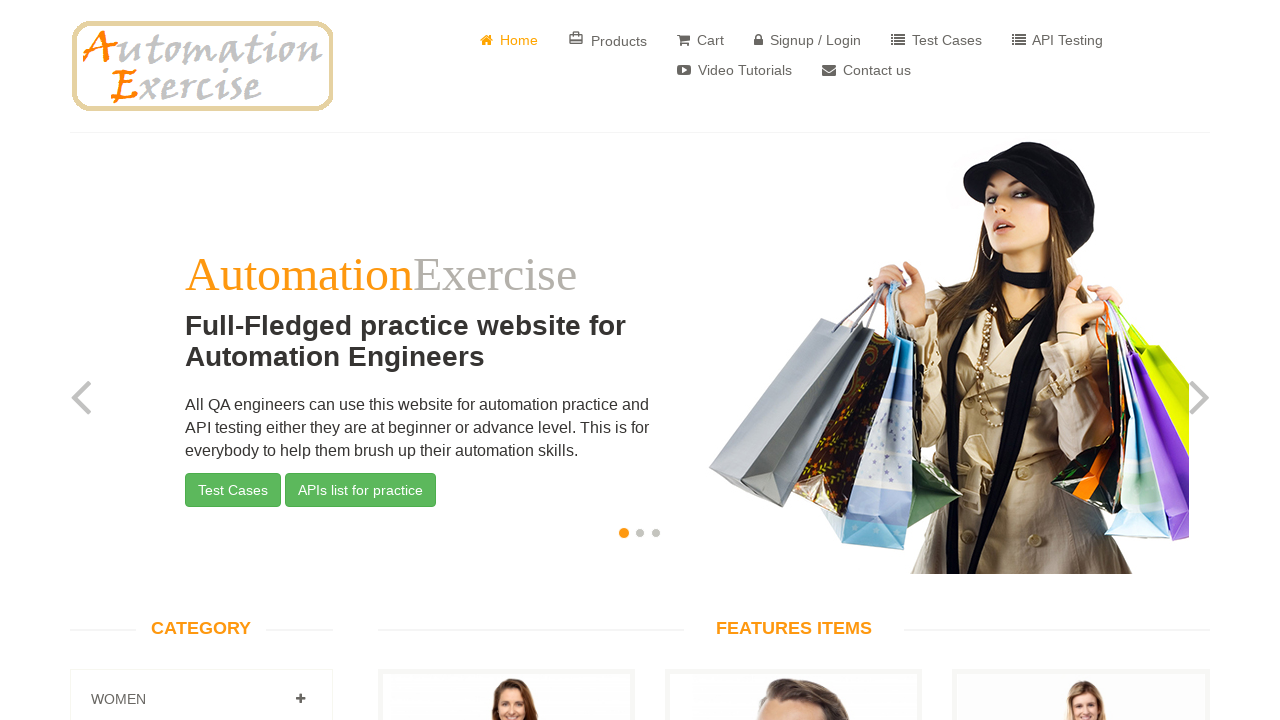